Navigates to W3Schools HTML tables page and verifies that the table data is displayed by waiting for the table element to load

Starting URL: https://www.w3schools.com/html/html_tables.asp

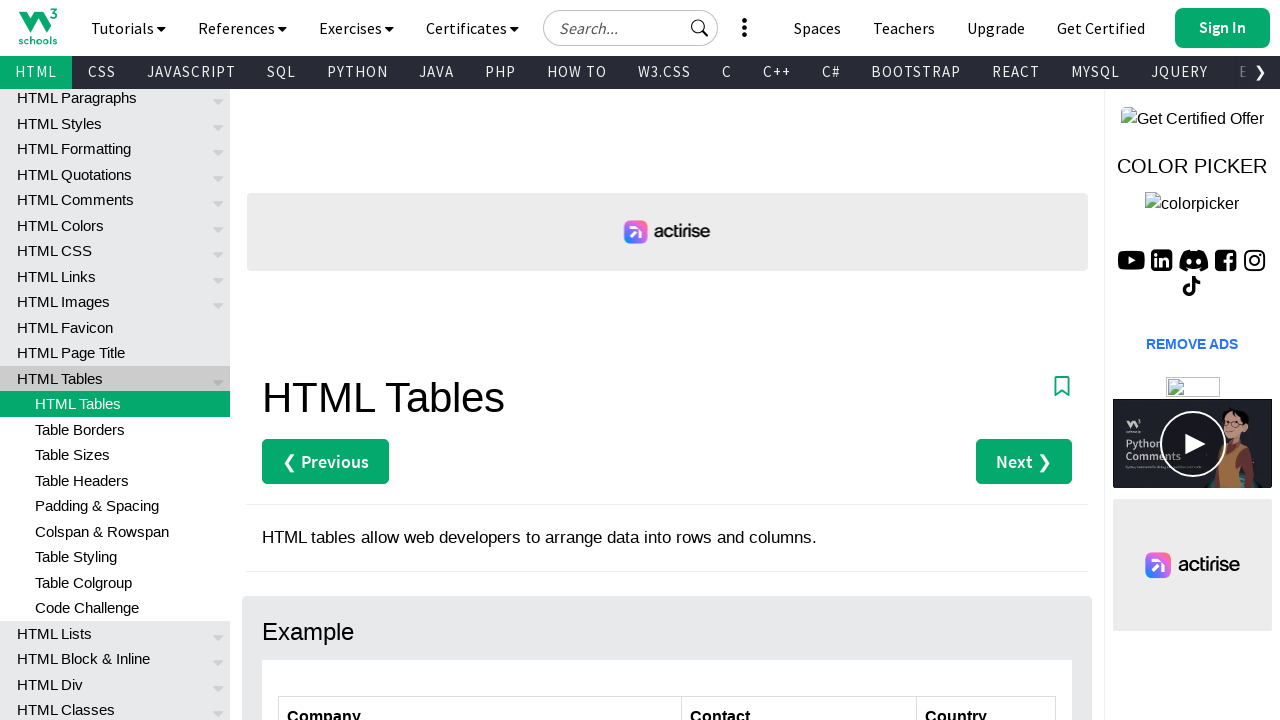

Navigated to W3Schools HTML tables page
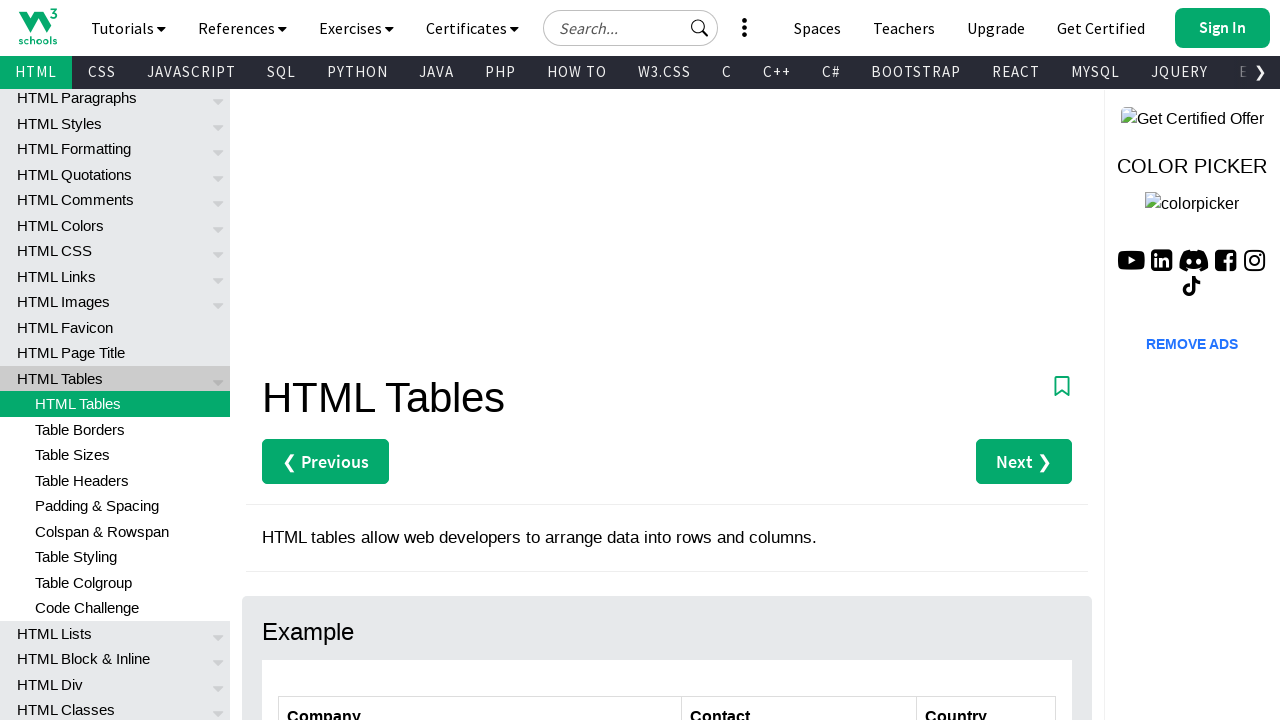

Table container element loaded and visible
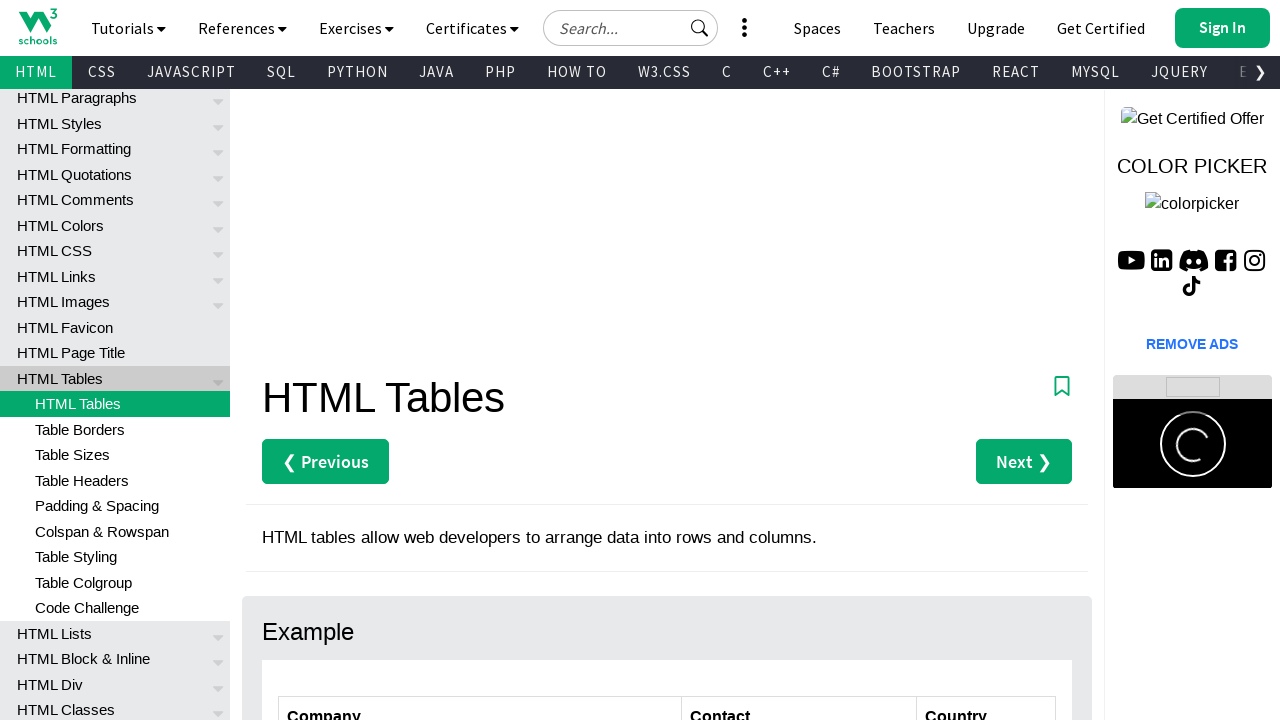

Table data cells verified and present
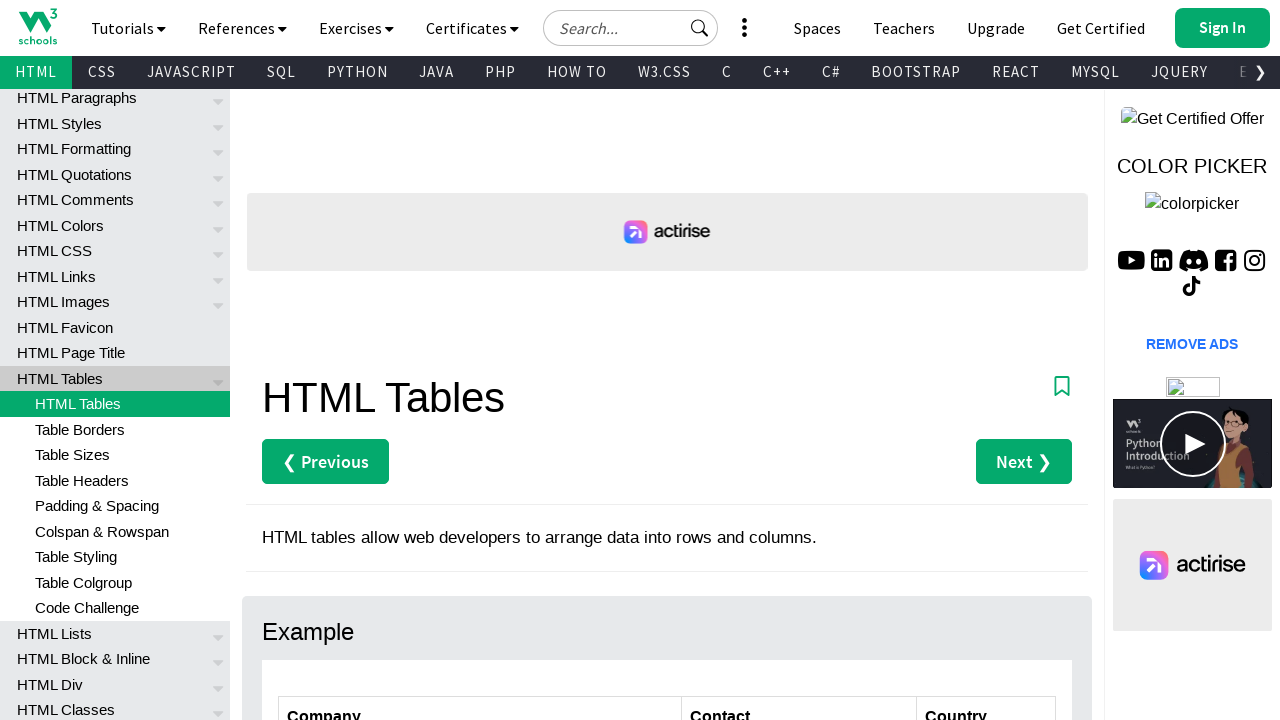

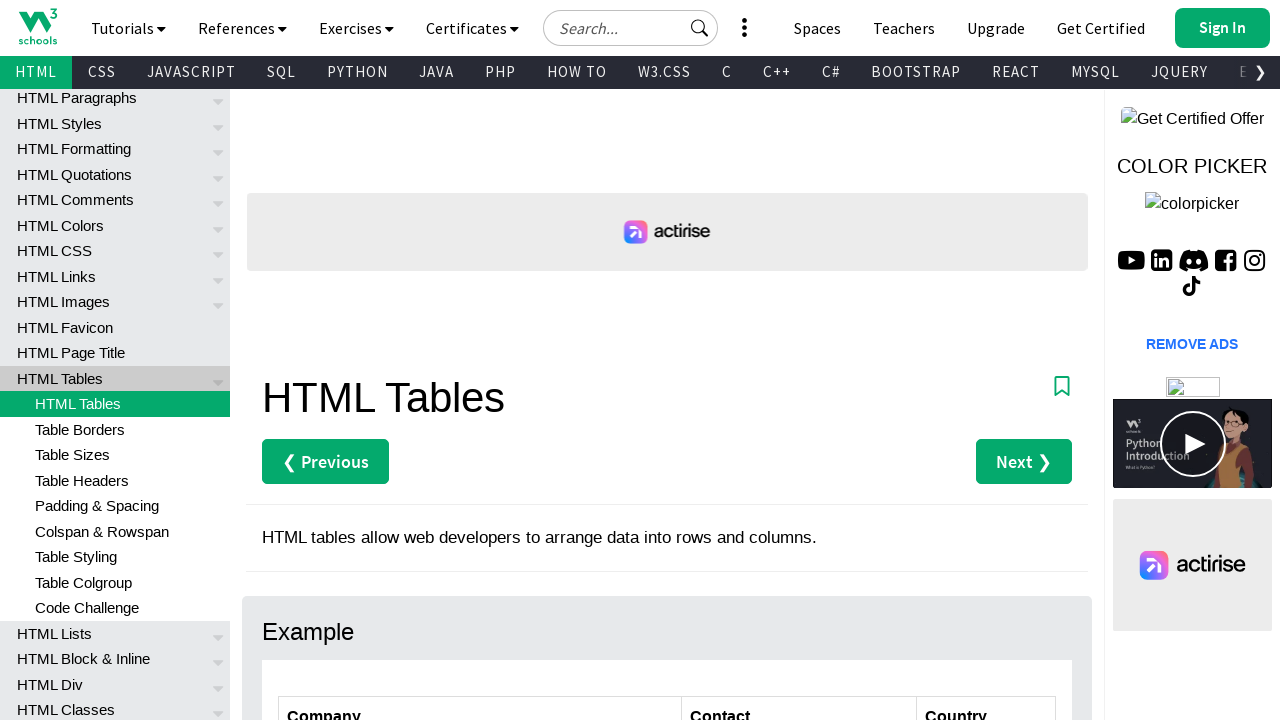